Navigates to the Loadium website homepage and verifies it loads successfully

Starting URL: https://www.loadium.com/

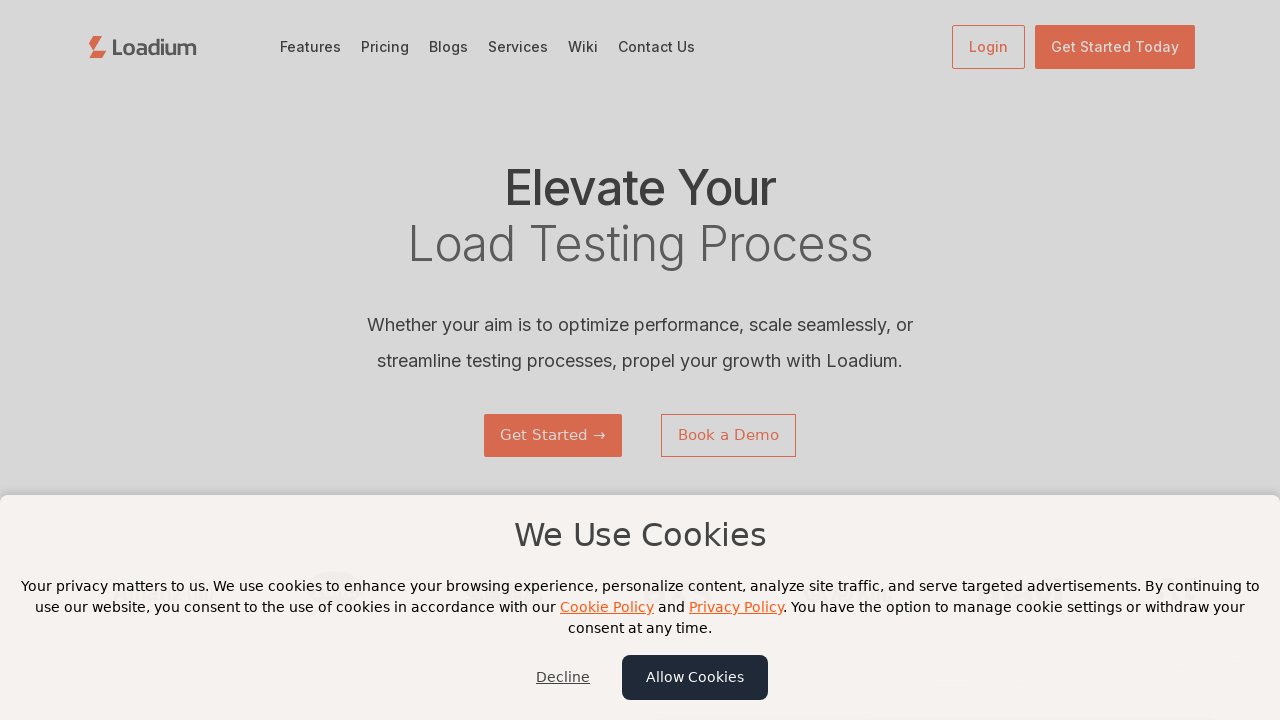

Waited for DOM content to load on Loadium homepage
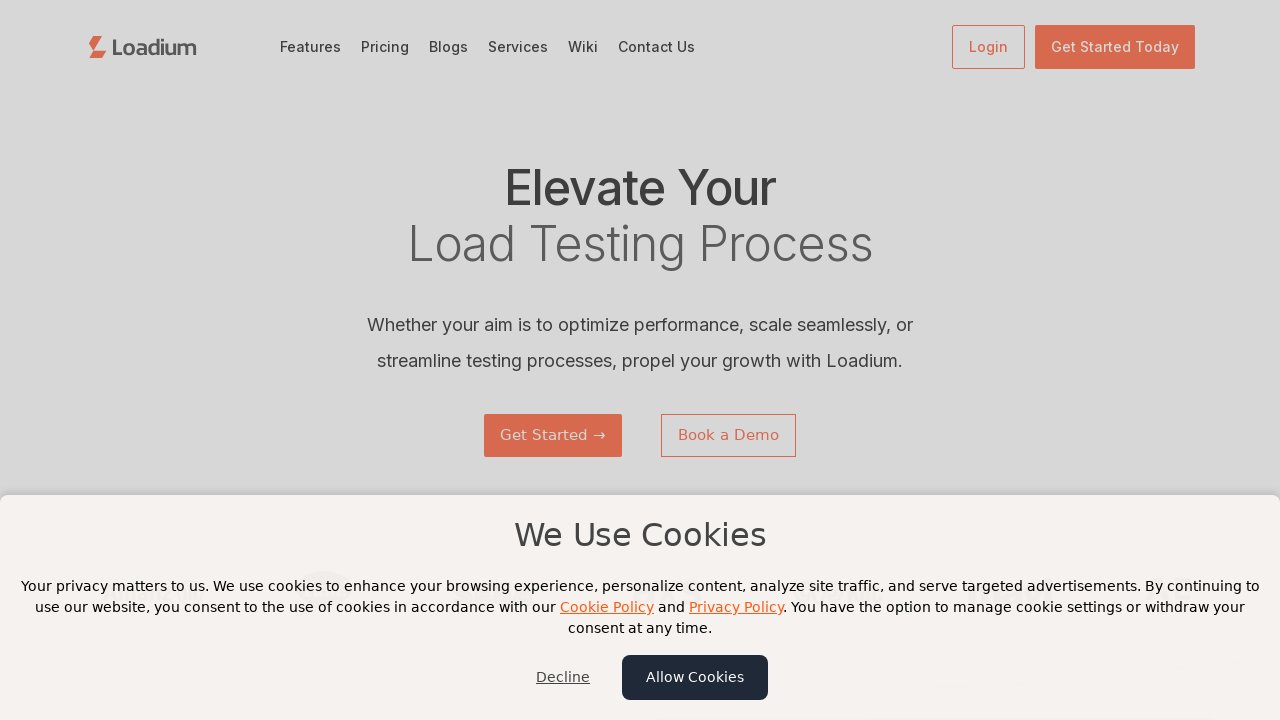

Verified body element is present - page loaded successfully
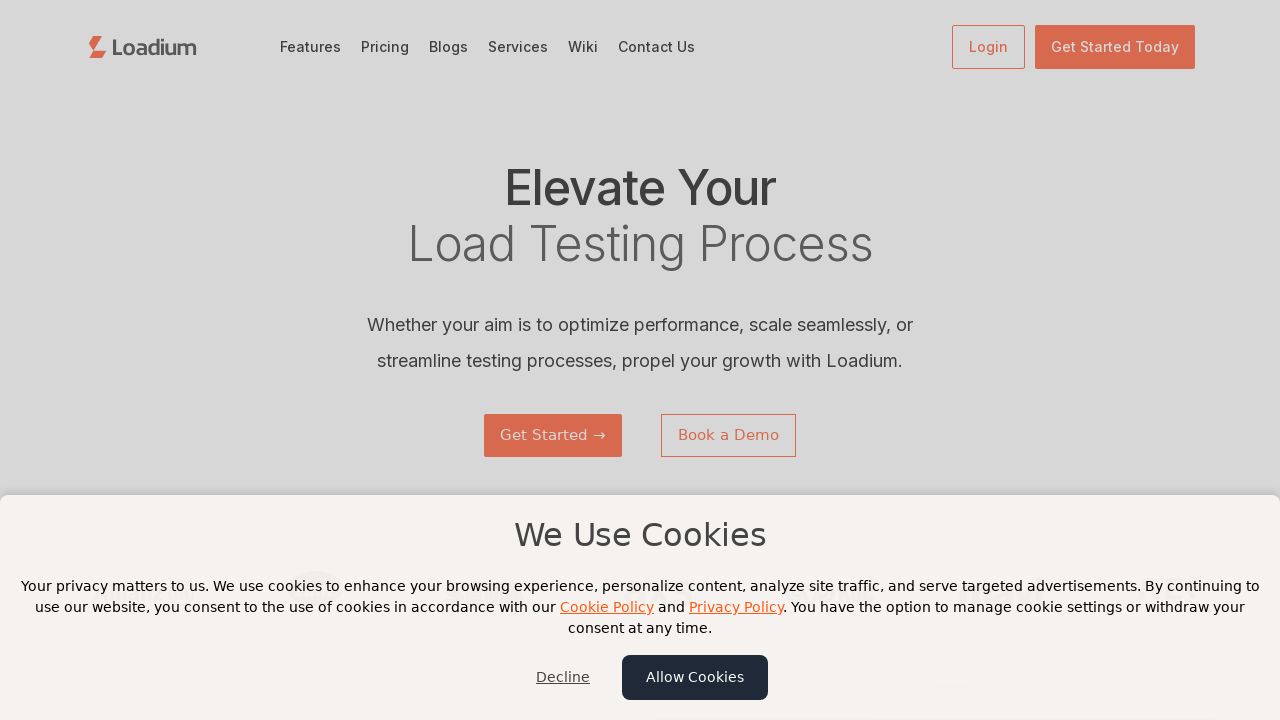

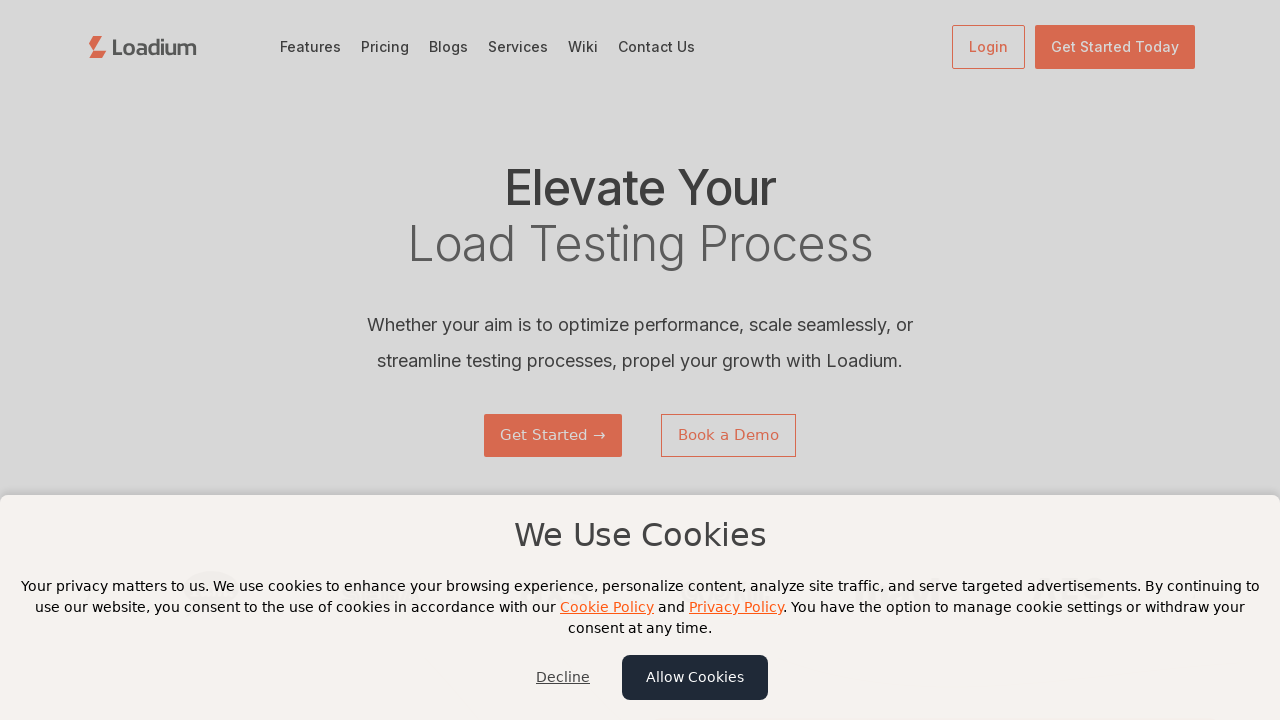